Tests text input functionality by entering text into a form field and clicking a button to verify the text appears on the button

Starting URL: http://uitestingplayground.com/textinput

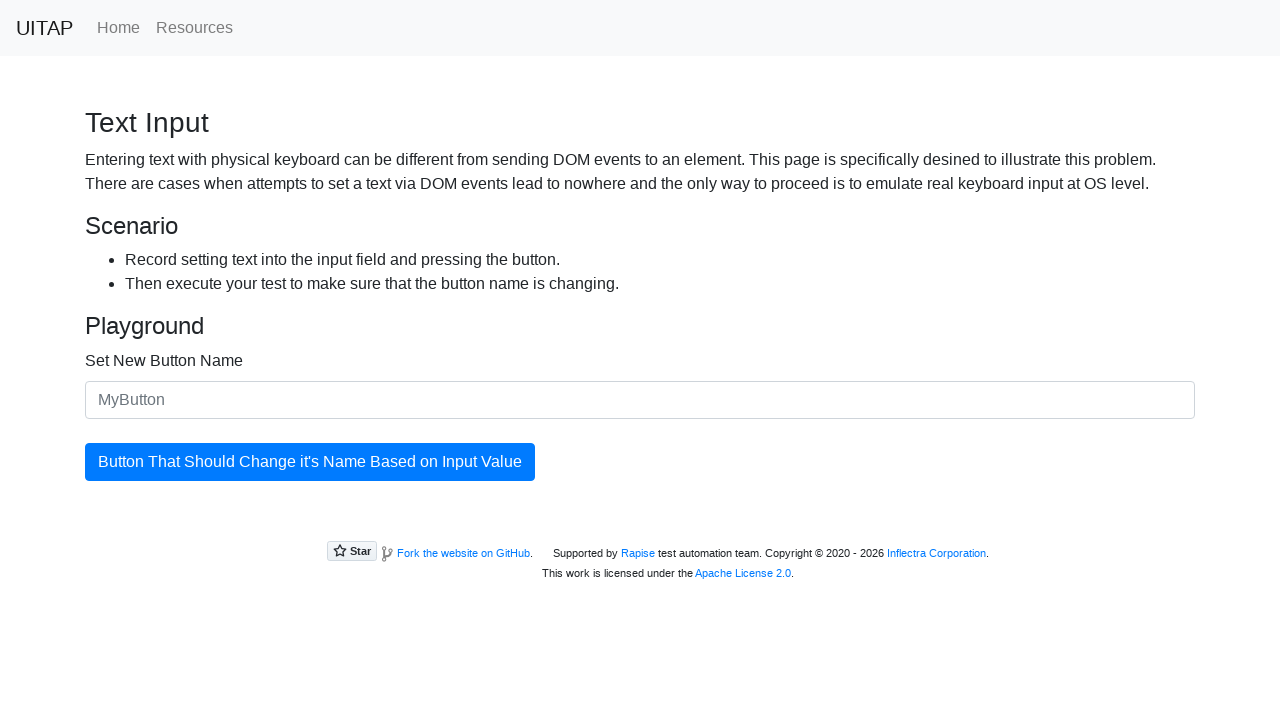

Filled text input field with 'ITCH' on .form-control
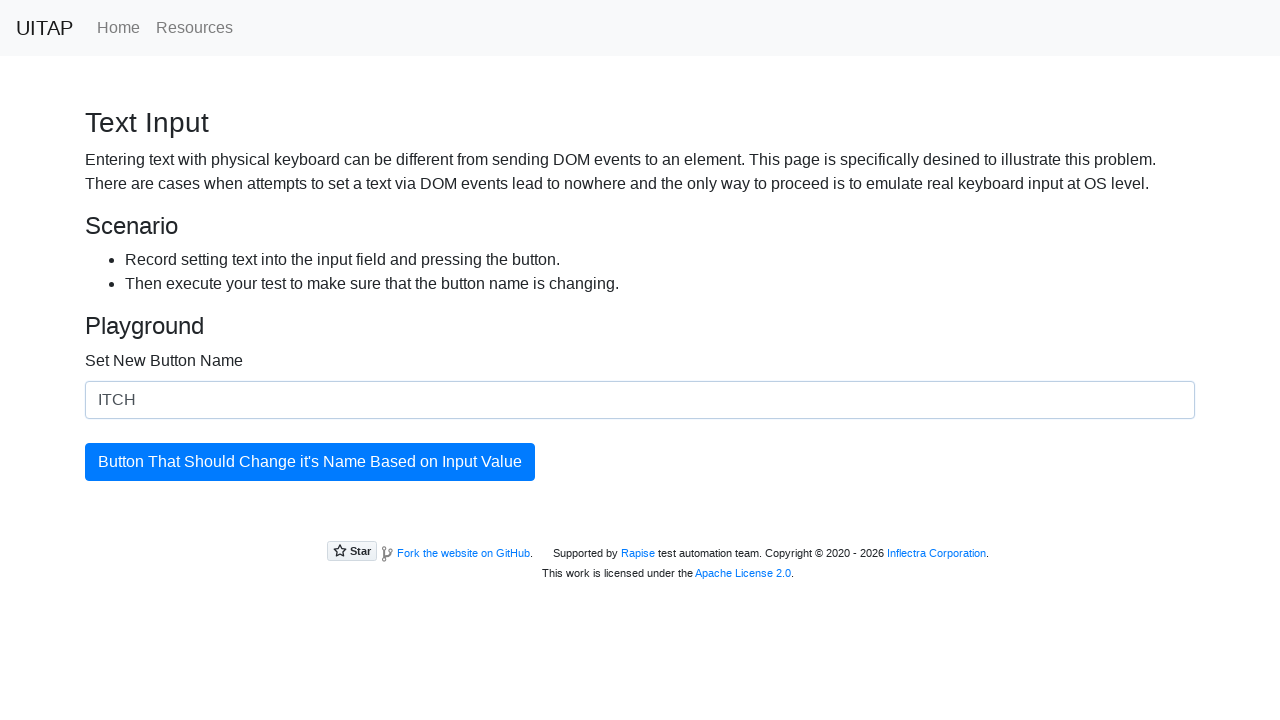

Clicked primary button to submit text input at (310, 462) on .btn.btn-primary
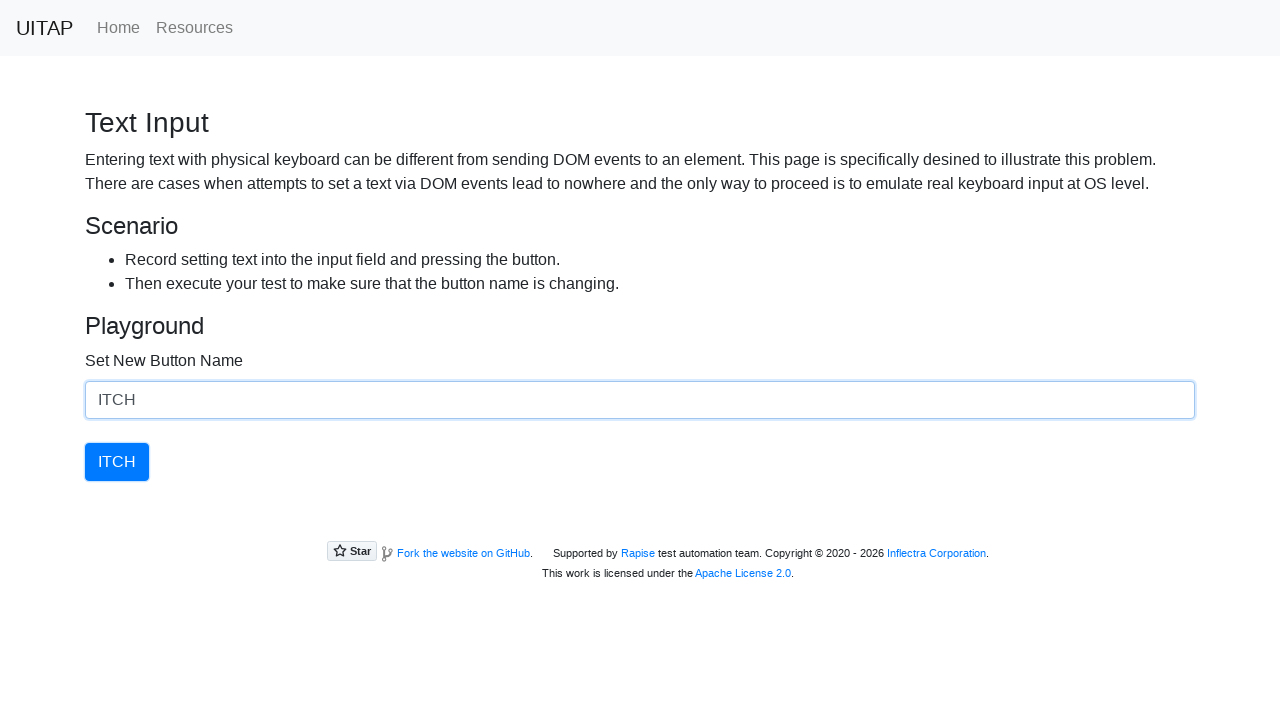

Located primary button to verify text
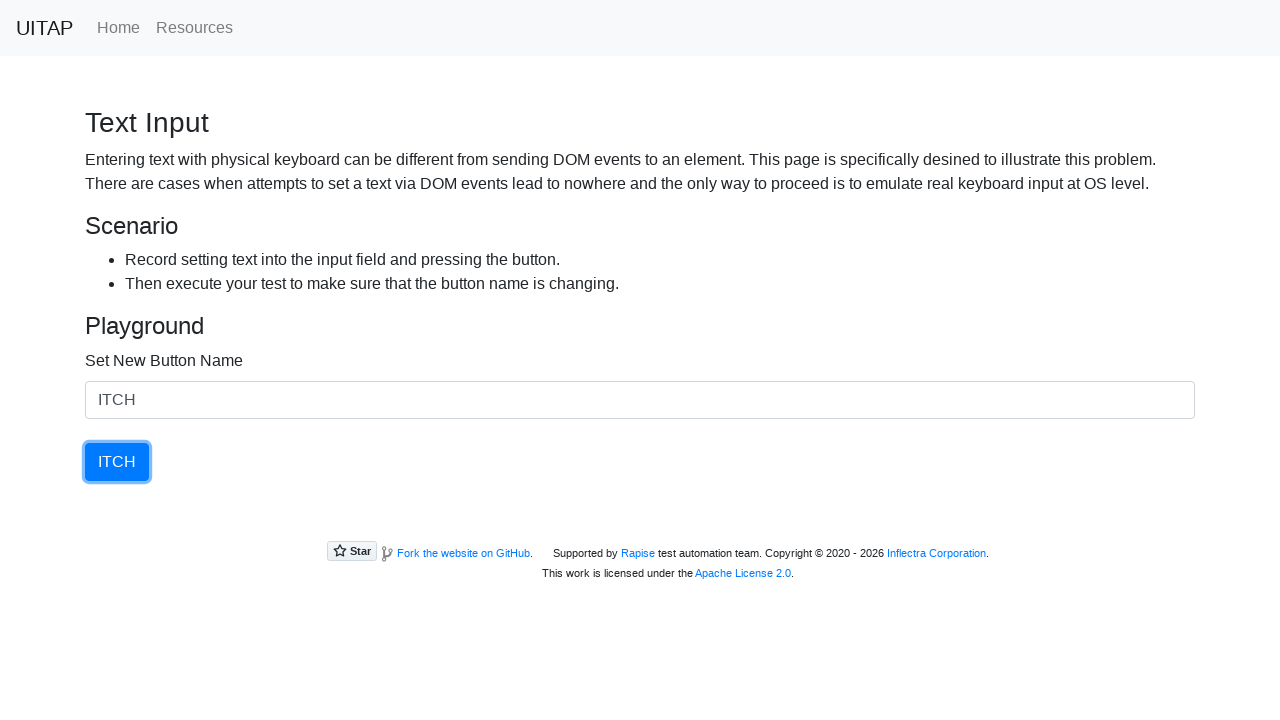

Verified button text contains 'ITCH'
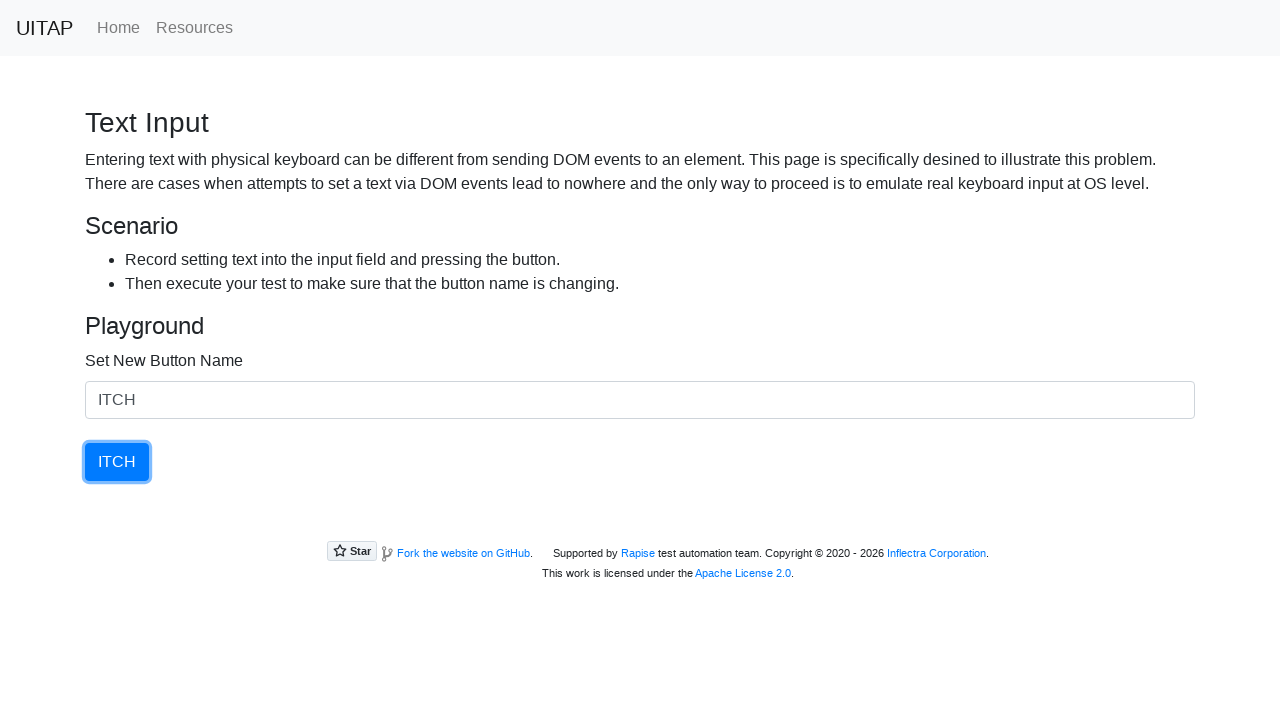

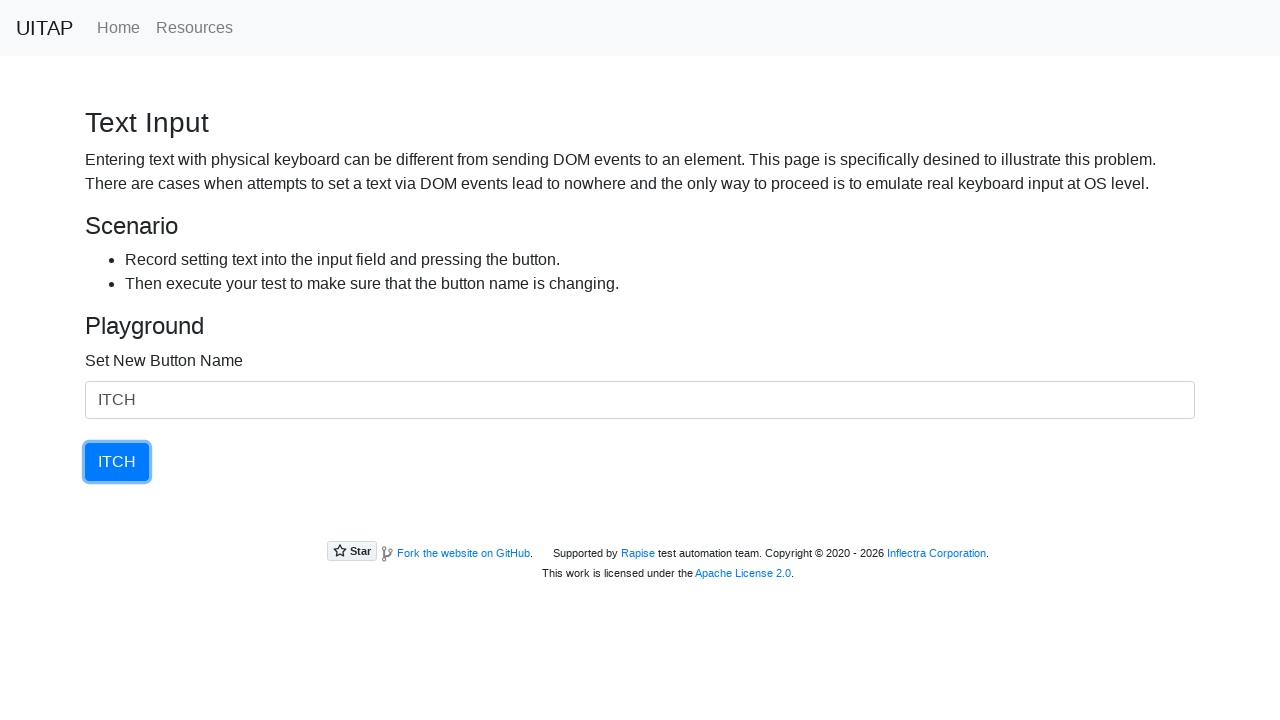